Tests clicking on "Slow load text website" link and verifies the title text after waiting for slow text rendering

Starting URL: https://curso.testautomation.es

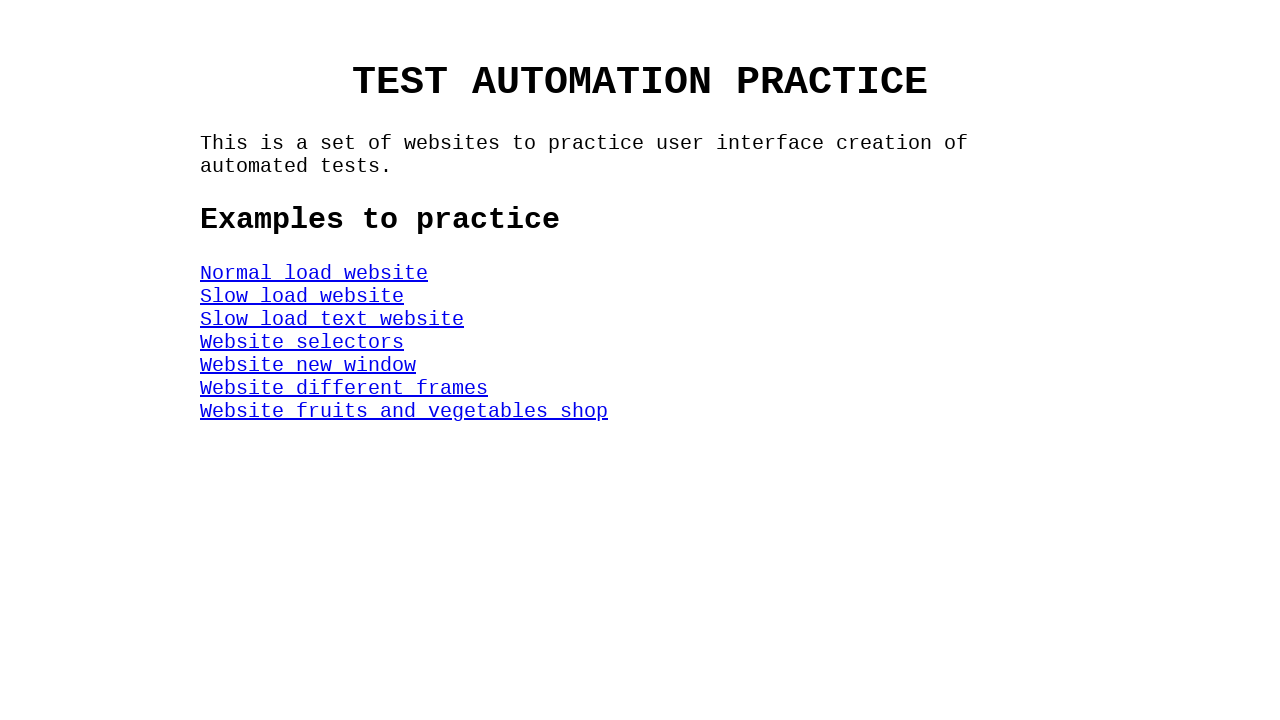

Clicked on 'Slow load text website' link at (332, 319) on #SlowSpeedTextWeb
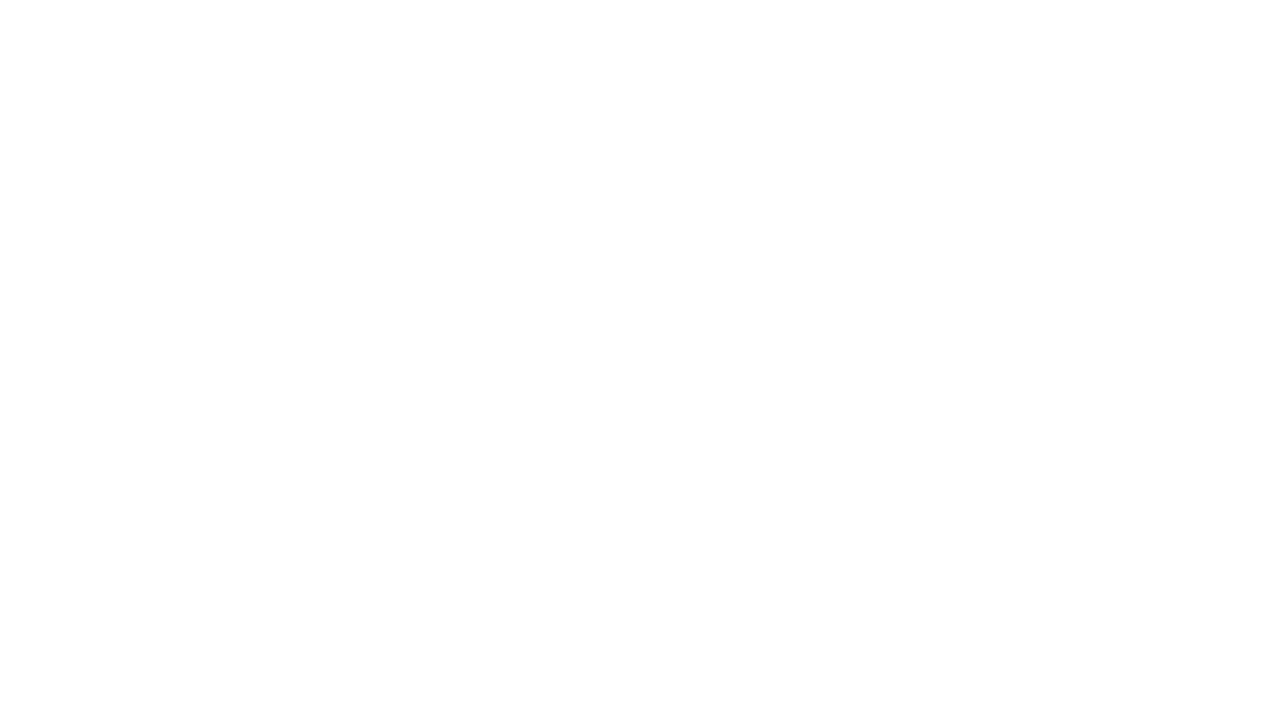

Title element loaded and became visible
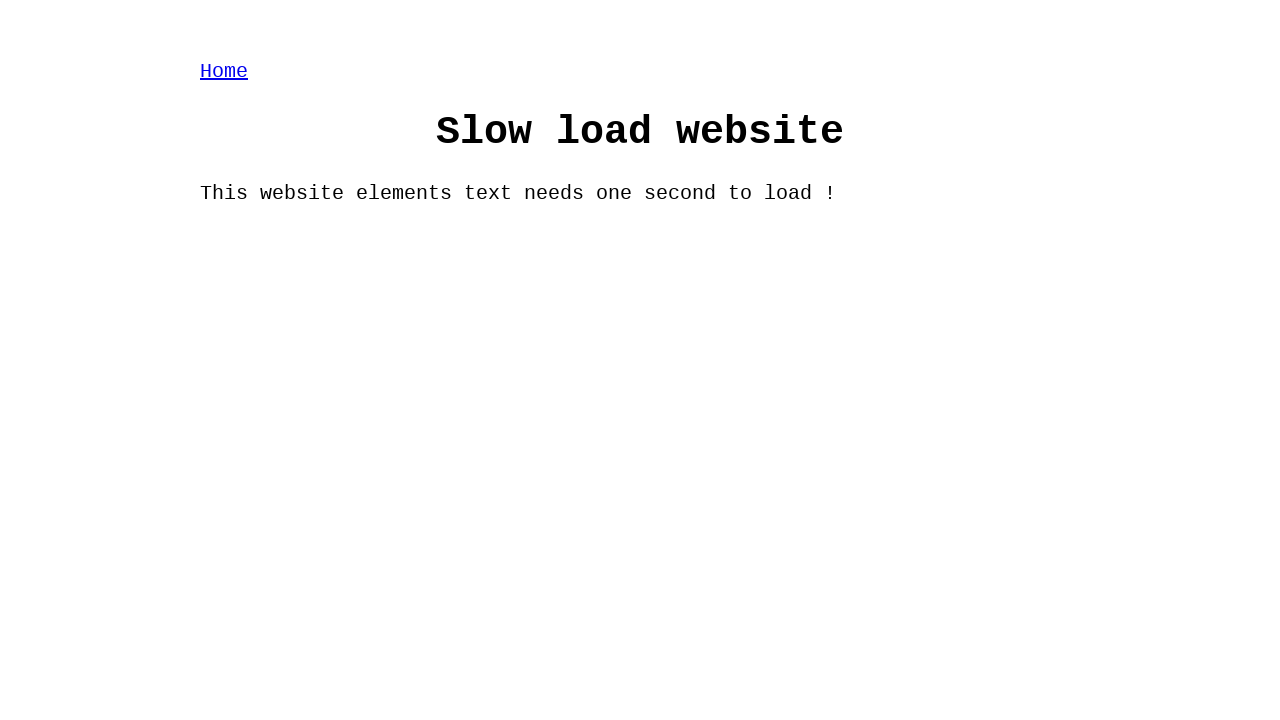

Waited for title text content to populate
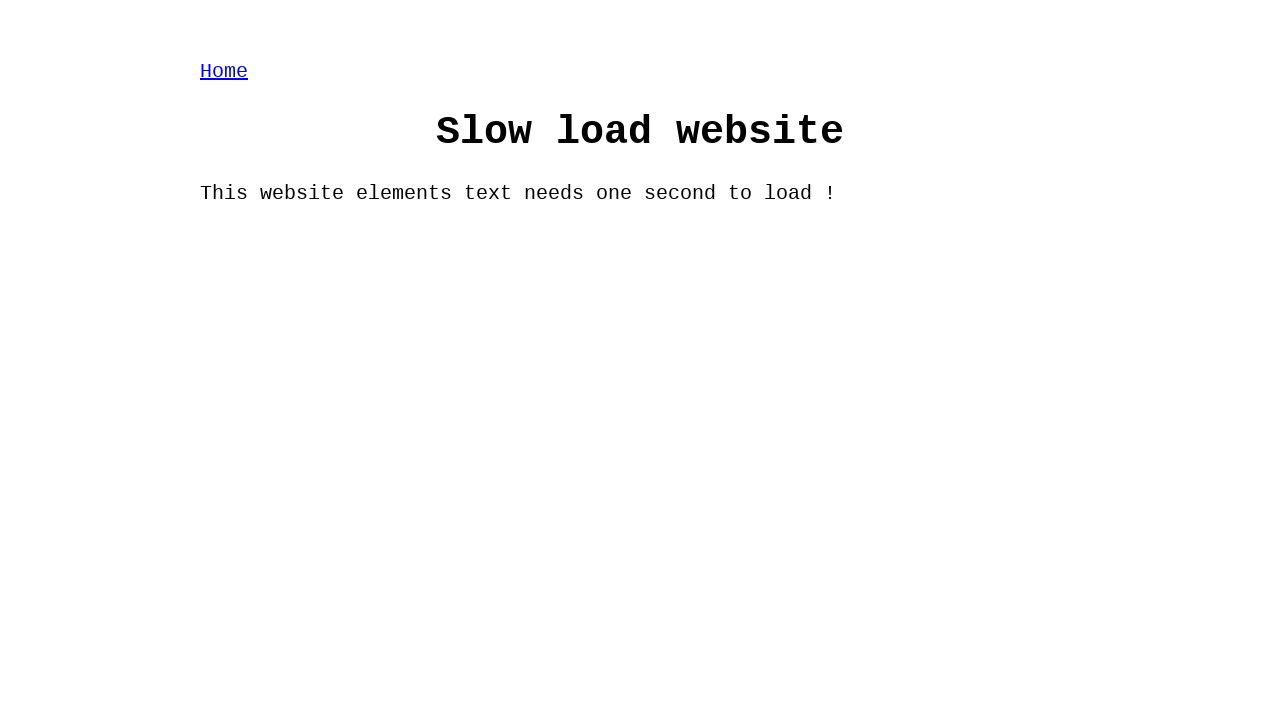

Verified title text equals 'Slow load website'
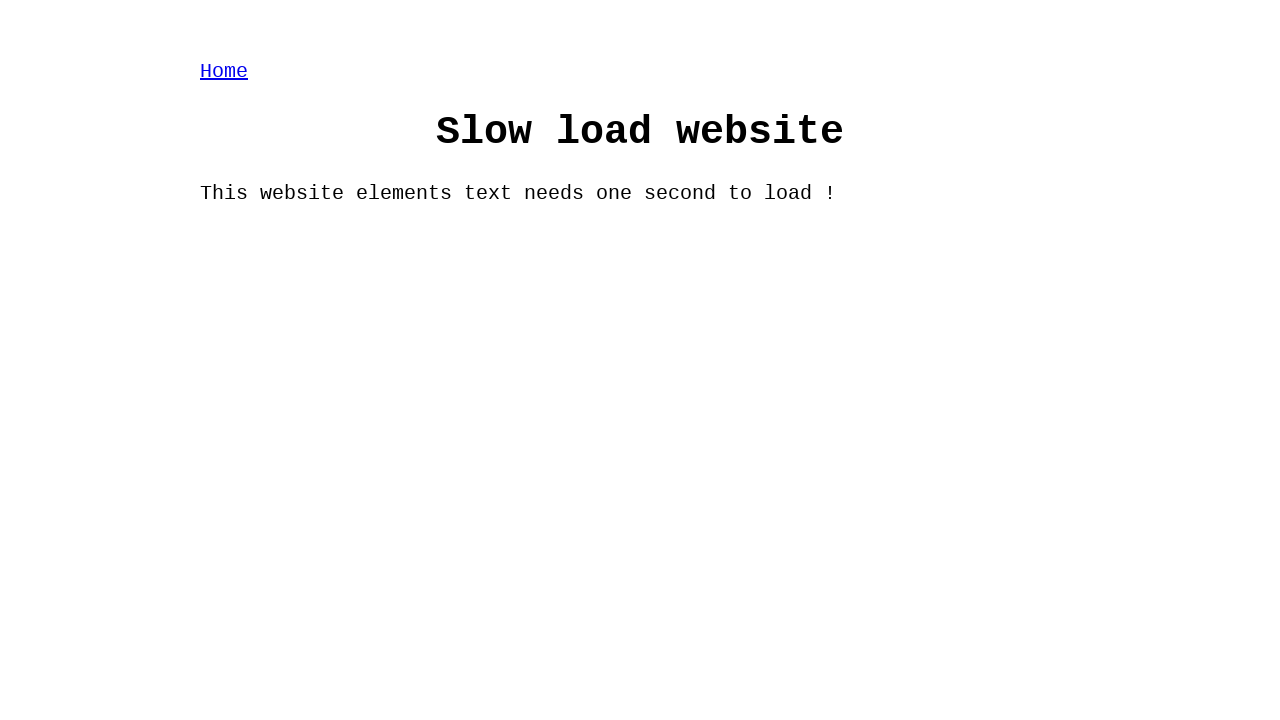

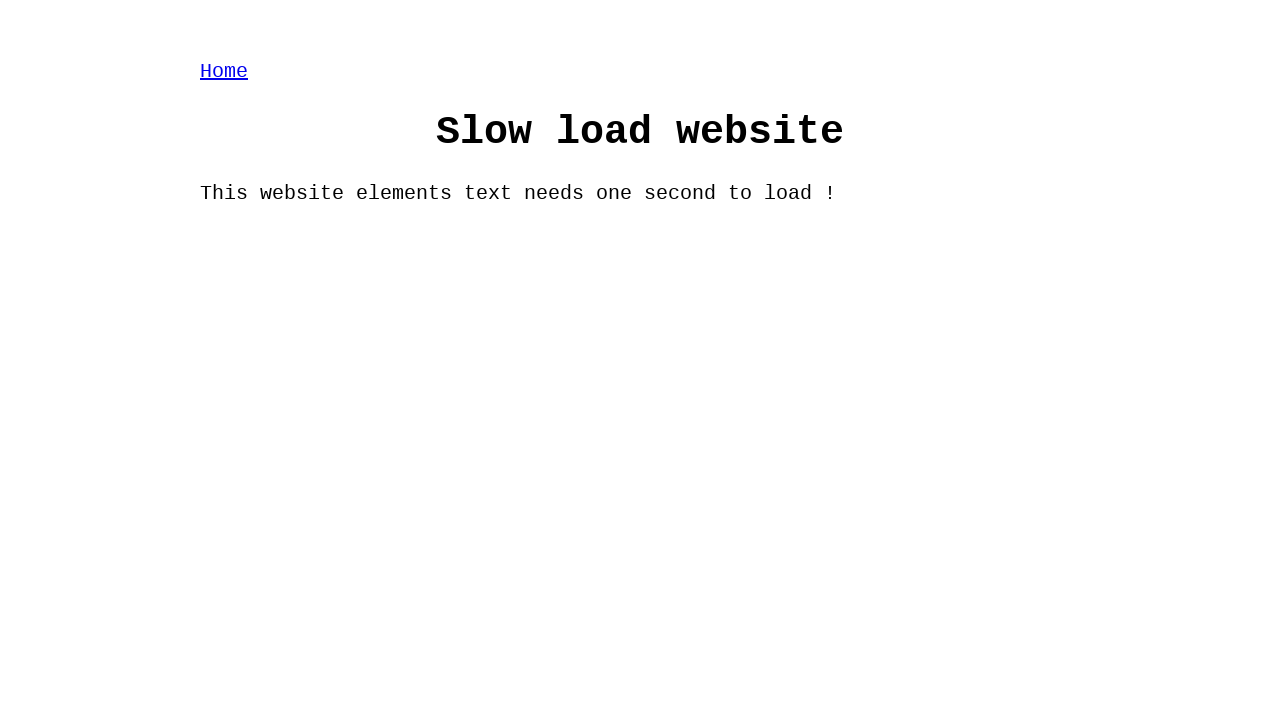